Tests filtering to display only completed items and verifies the correct filter link is highlighted

Starting URL: https://demo.playwright.dev/todomvc

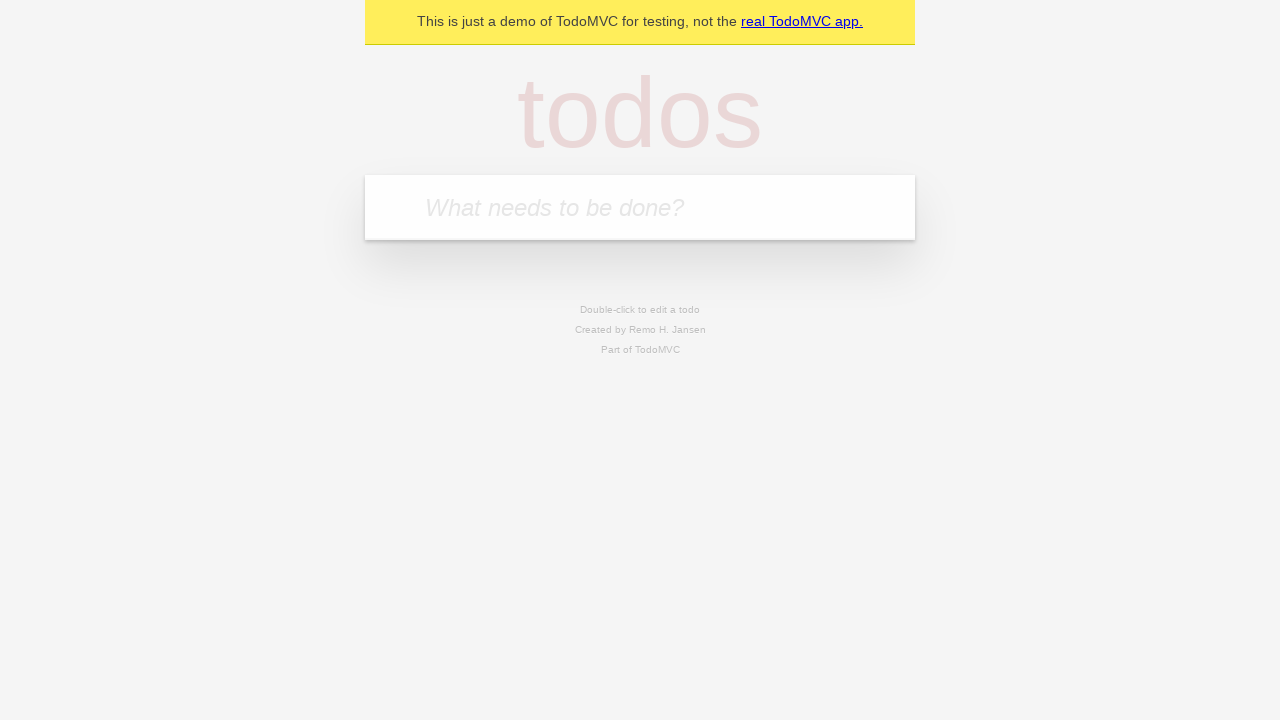

Filled todo input with 'buy some cheese' on internal:attr=[placeholder="What needs to be done?"i]
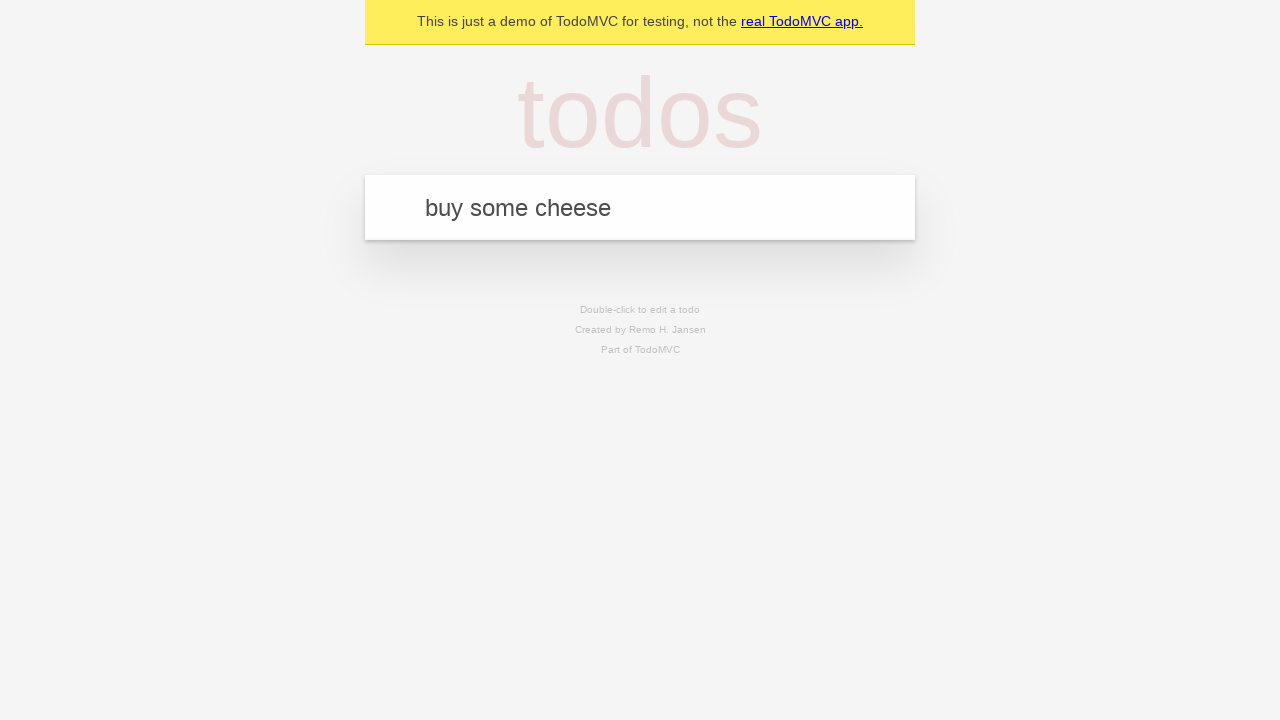

Pressed Enter to create todo 'buy some cheese' on internal:attr=[placeholder="What needs to be done?"i]
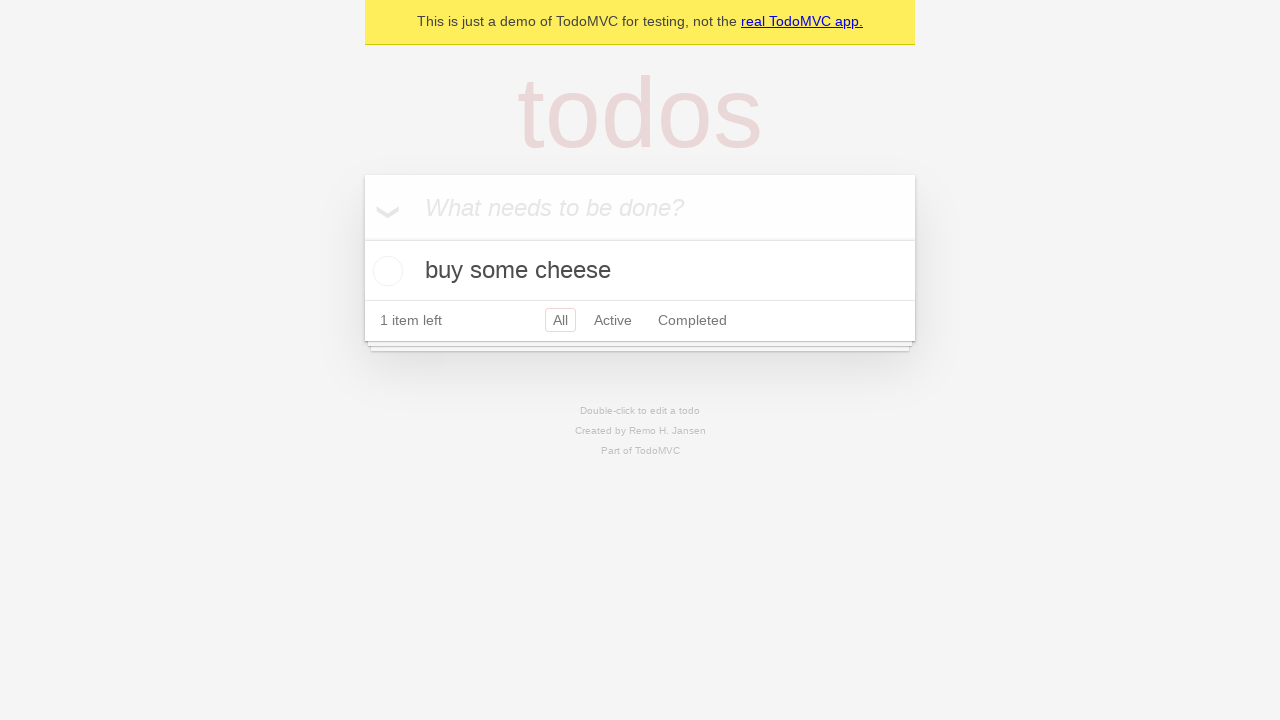

Filled todo input with 'feed the cat' on internal:attr=[placeholder="What needs to be done?"i]
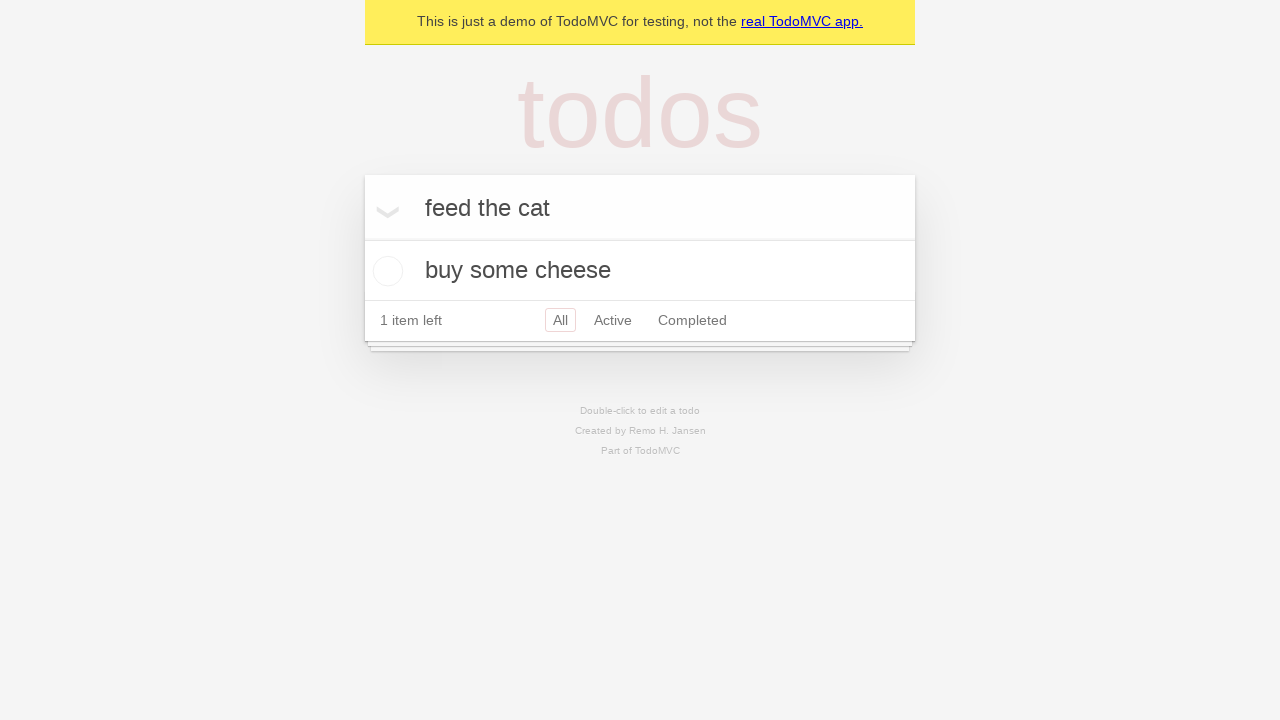

Pressed Enter to create todo 'feed the cat' on internal:attr=[placeholder="What needs to be done?"i]
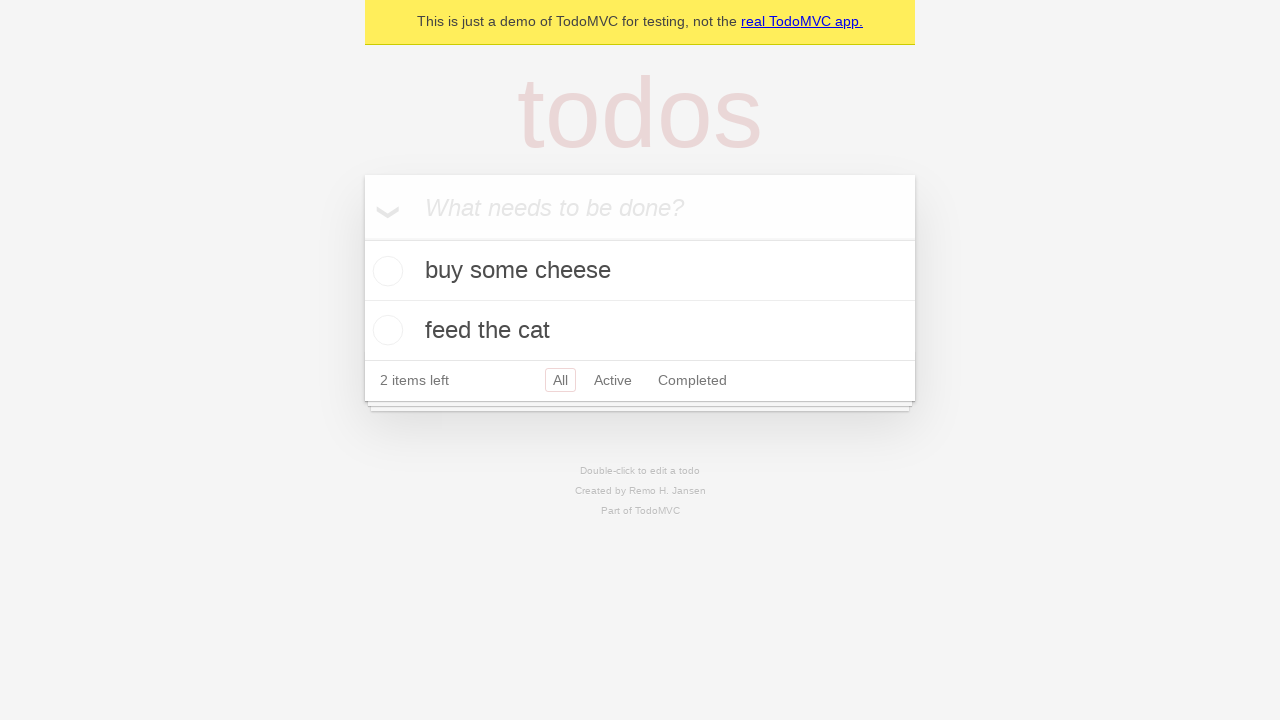

Filled todo input with 'book a doctors appointment' on internal:attr=[placeholder="What needs to be done?"i]
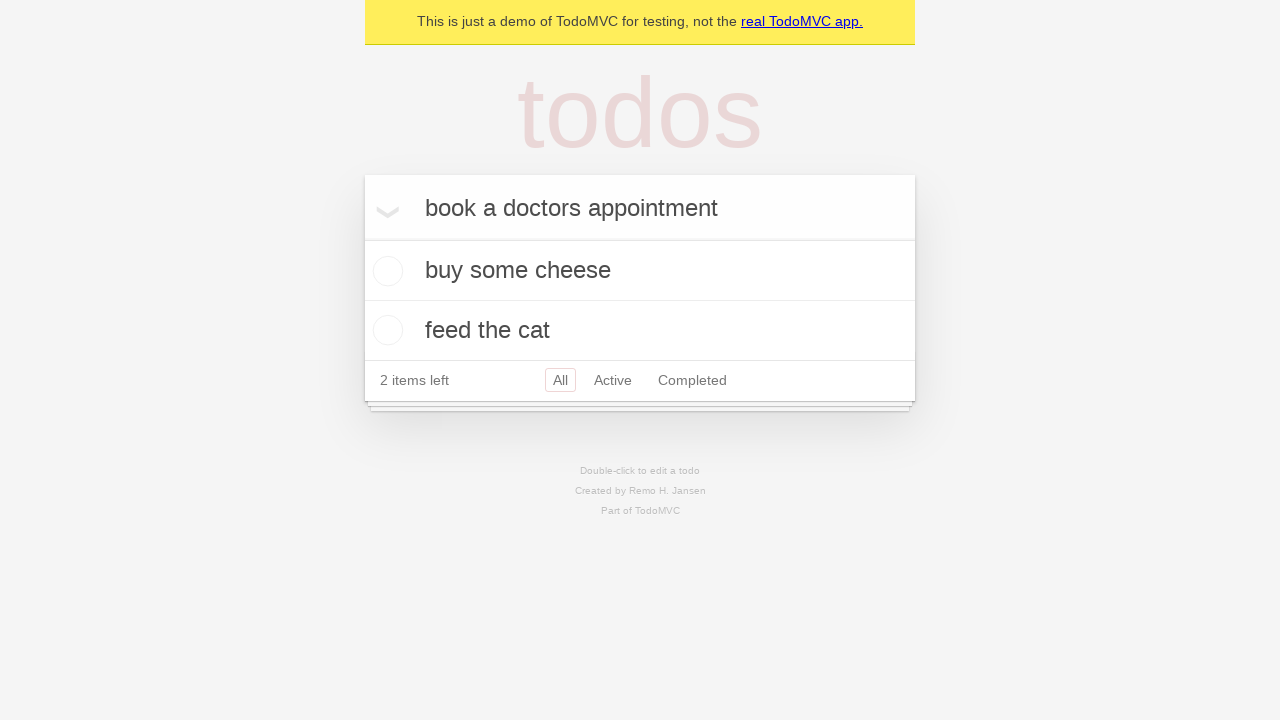

Pressed Enter to create todo 'book a doctors appointment' on internal:attr=[placeholder="What needs to be done?"i]
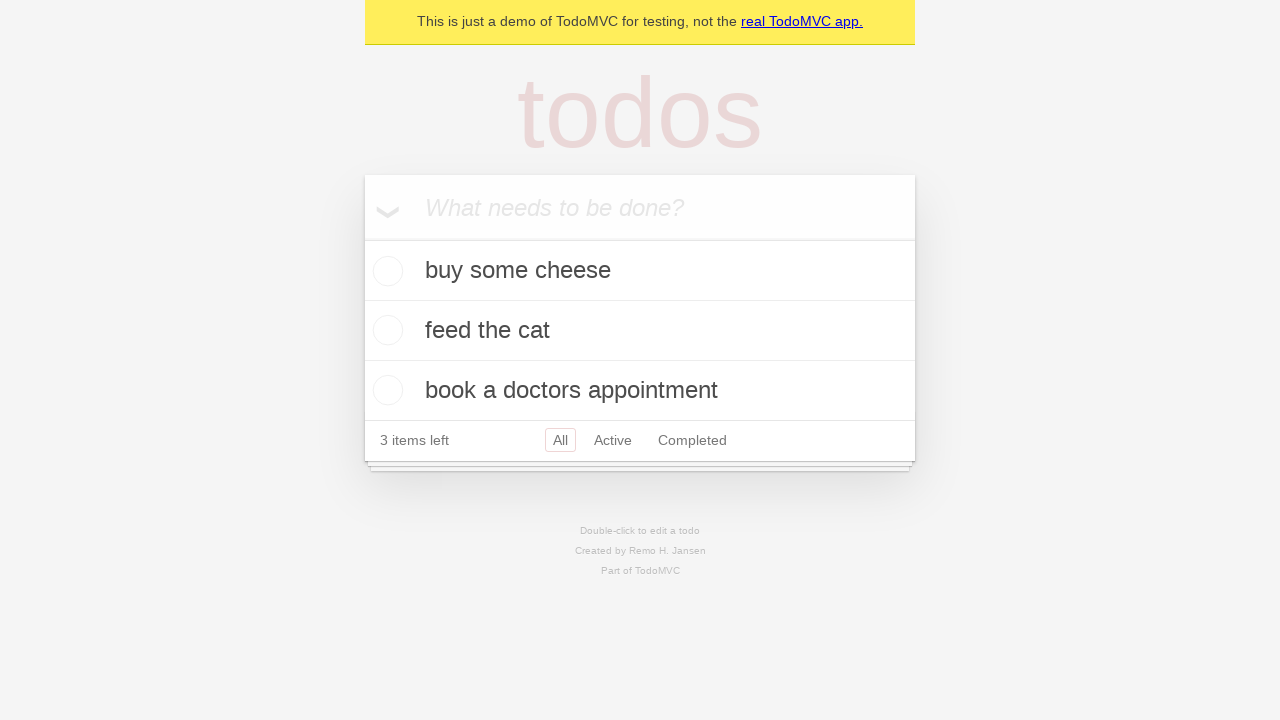

Clicked Active filter link at (613, 440) on internal:role=link[name="Active"i]
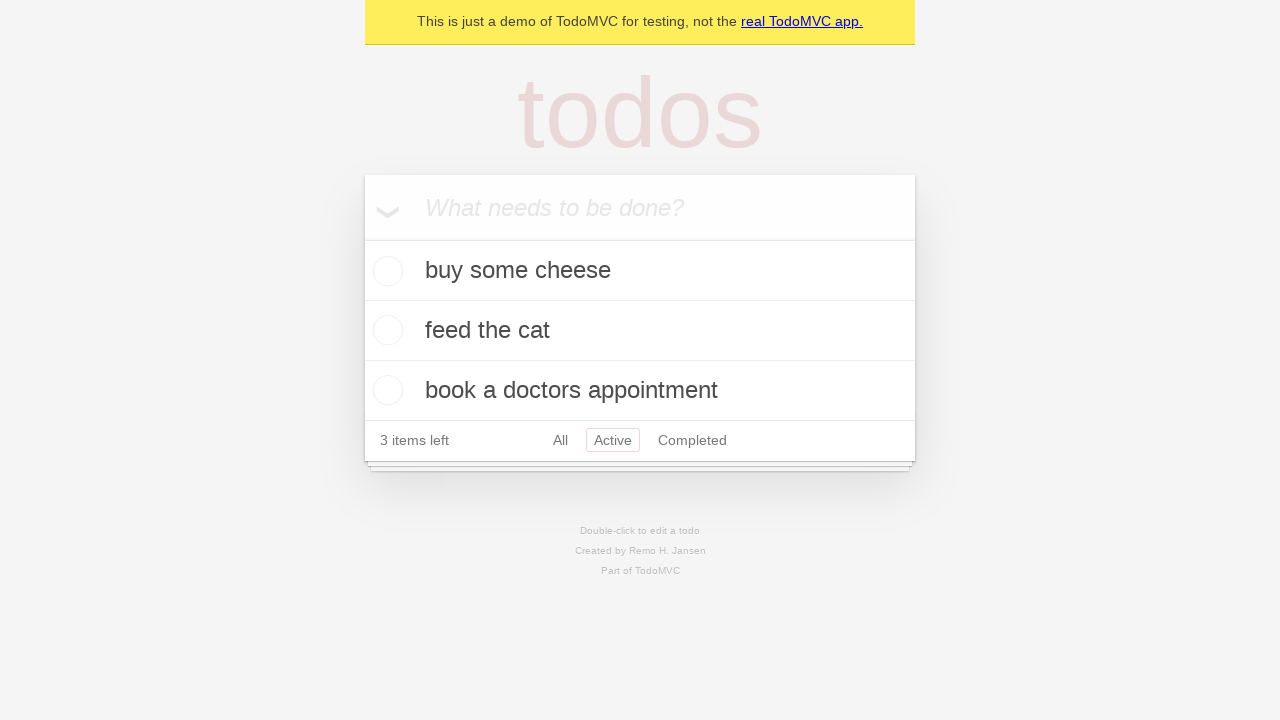

Clicked Completed filter link to display only completed items at (692, 440) on internal:role=link[name="Completed"i]
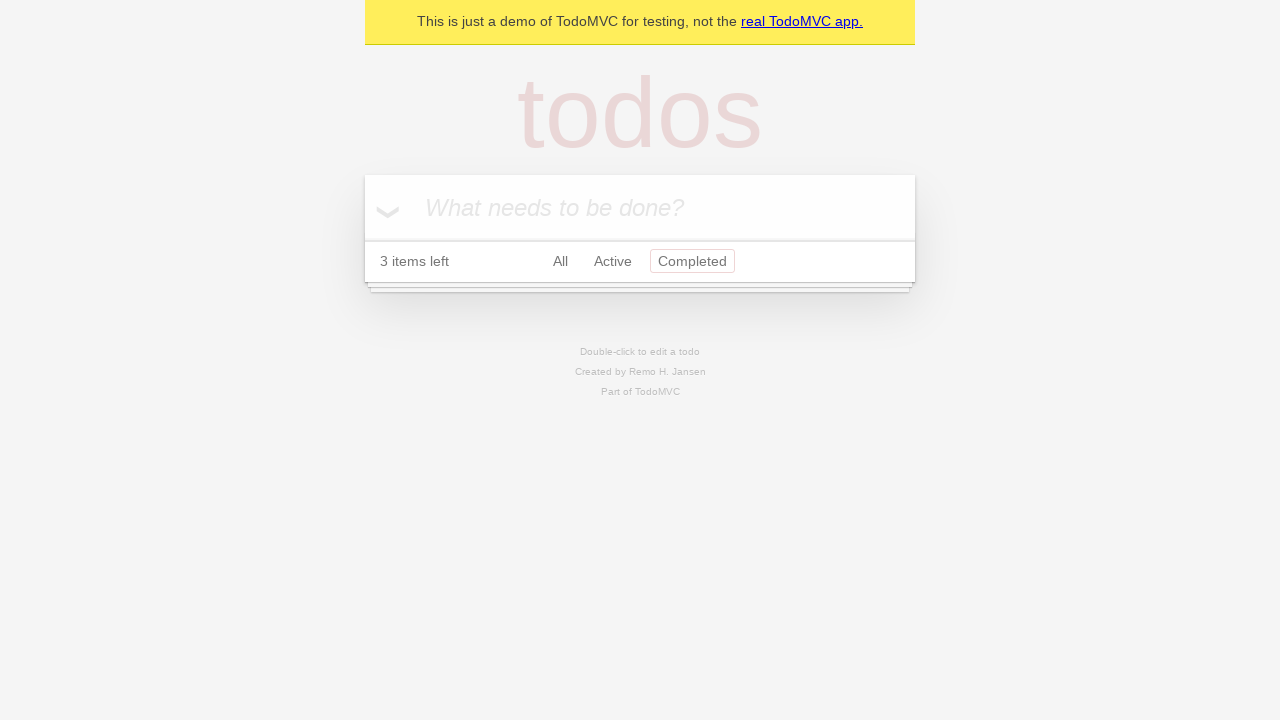

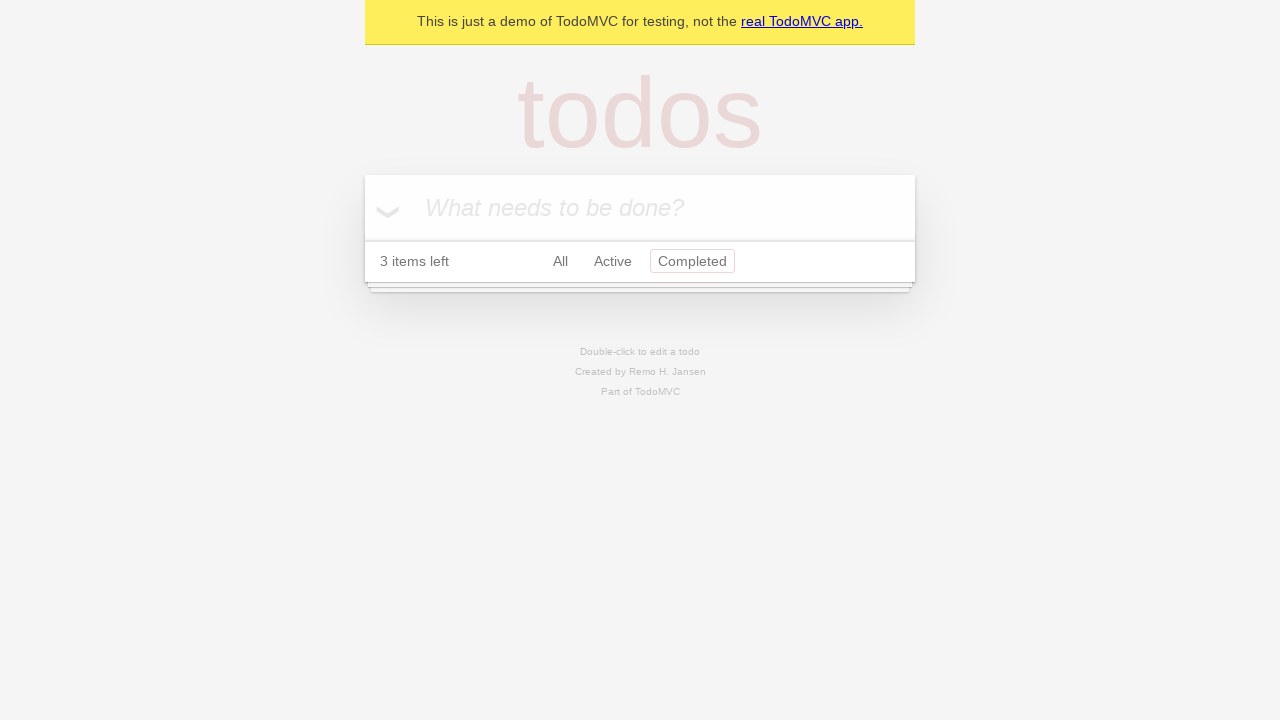